Tests scrolling functionality by scrolling down the page by 1000 pixels using mouse wheel action.

Starting URL: https://bonigarcia.dev/selenium-webdriver-java/long-page.html

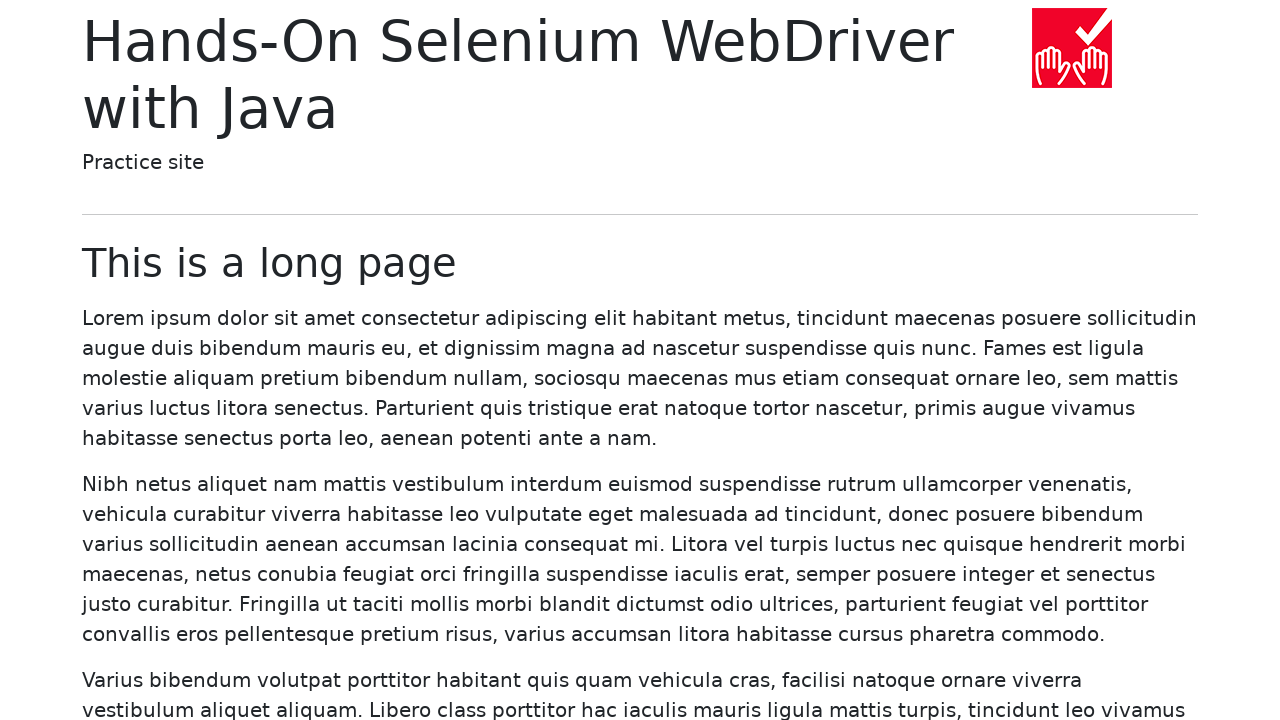

Navigated to long page URL
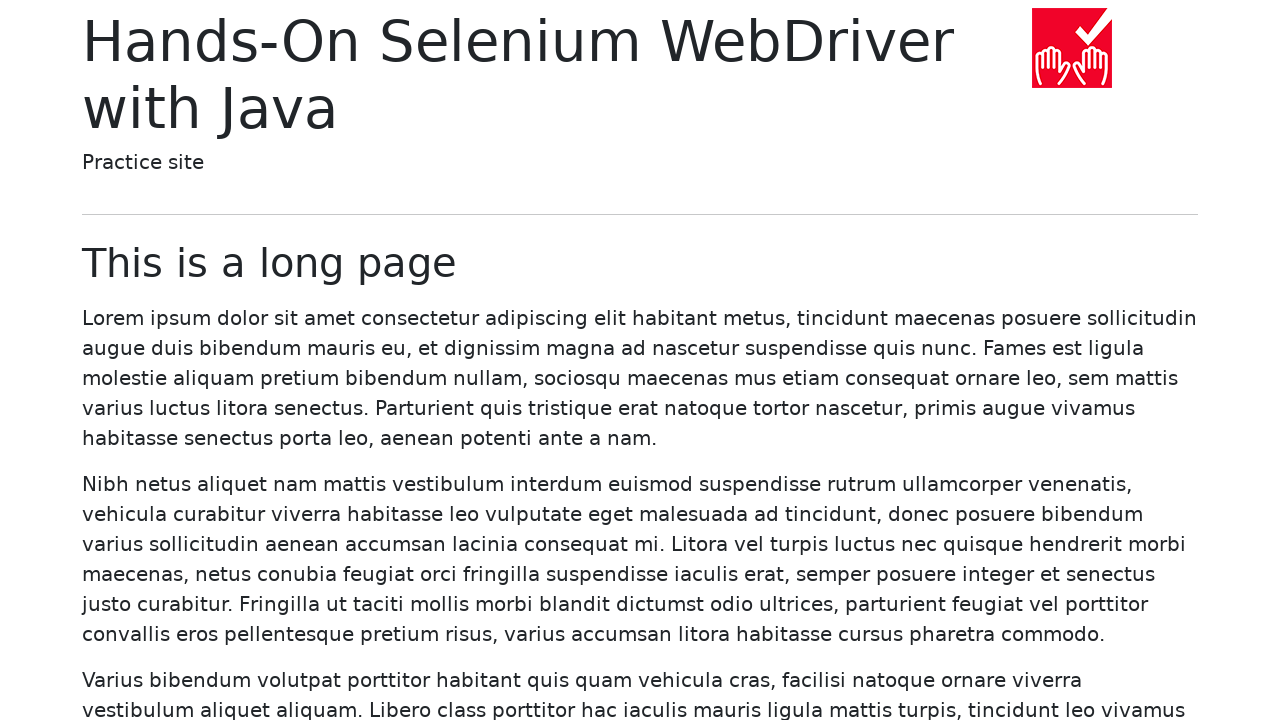

Scrolled down the page by 1000 pixels using mouse wheel
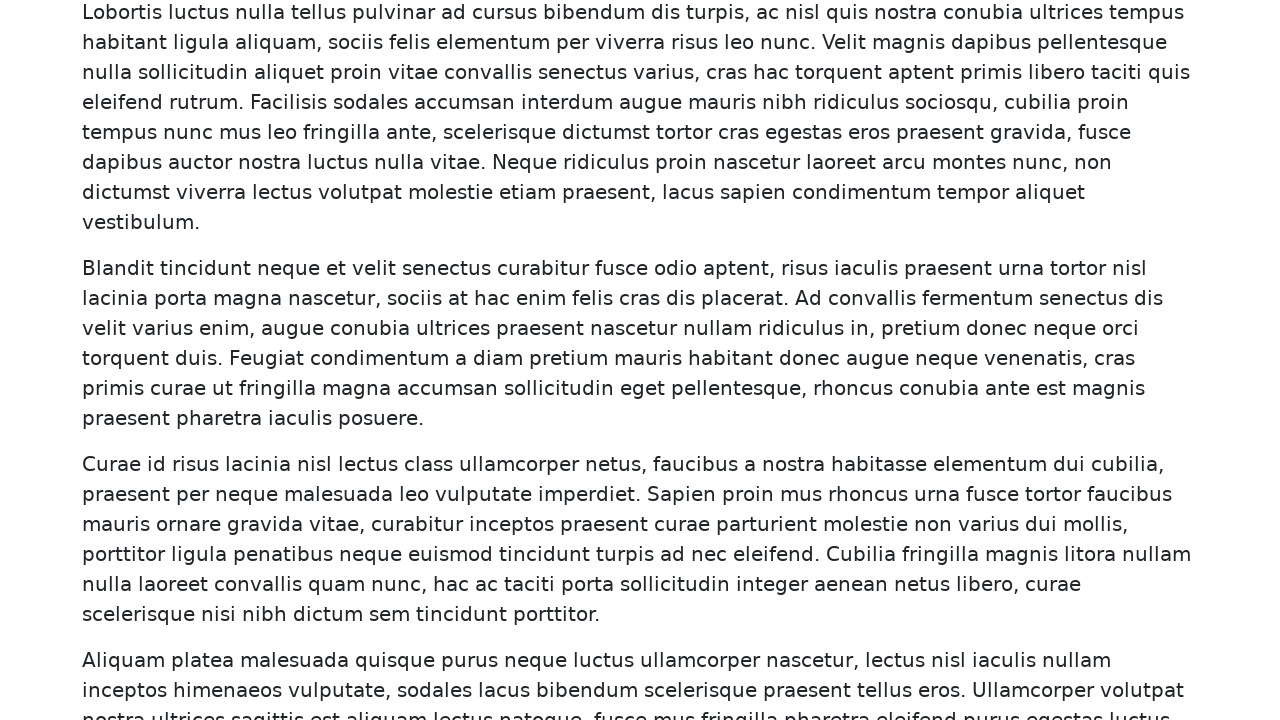

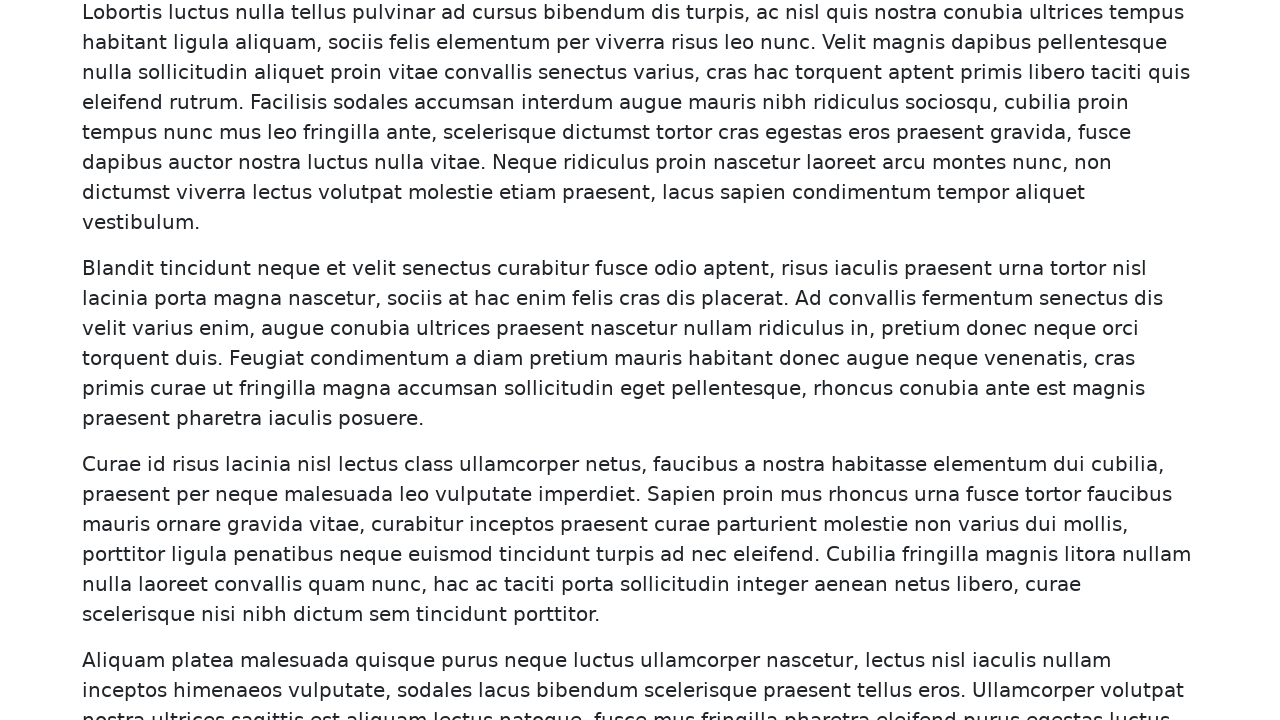